Navigates to an online radio website and clicks the play button to start radio playback

Starting URL: https://onlineradiobox.com/us/

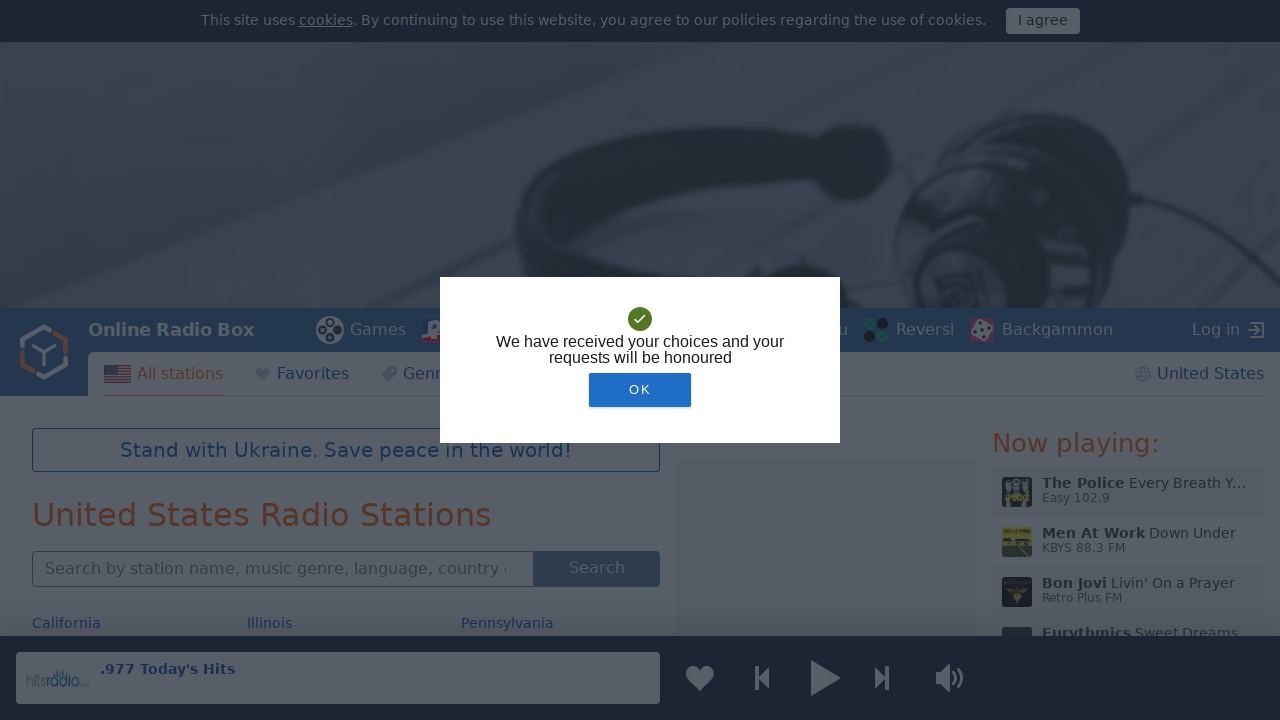

Navigated to Online Radio Box website
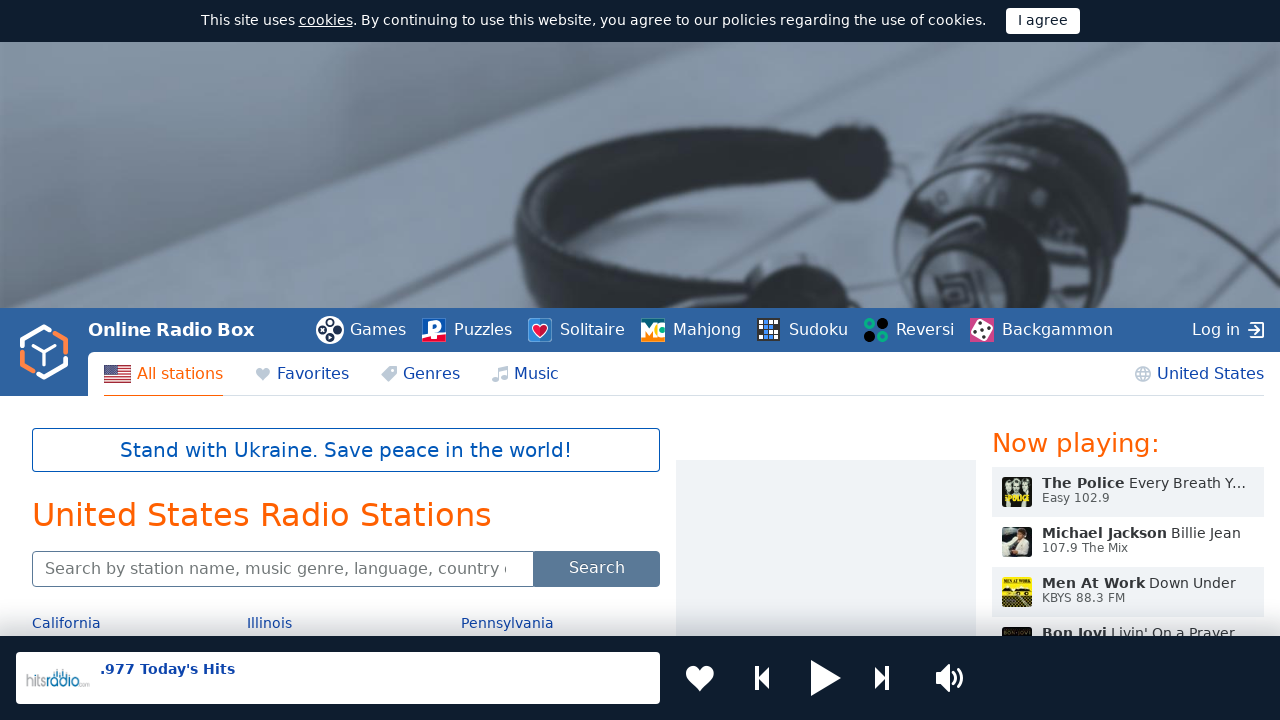

Clicked the play button to start radio playback at (826, 678) on xpath=//*[@id="b_top_play"]
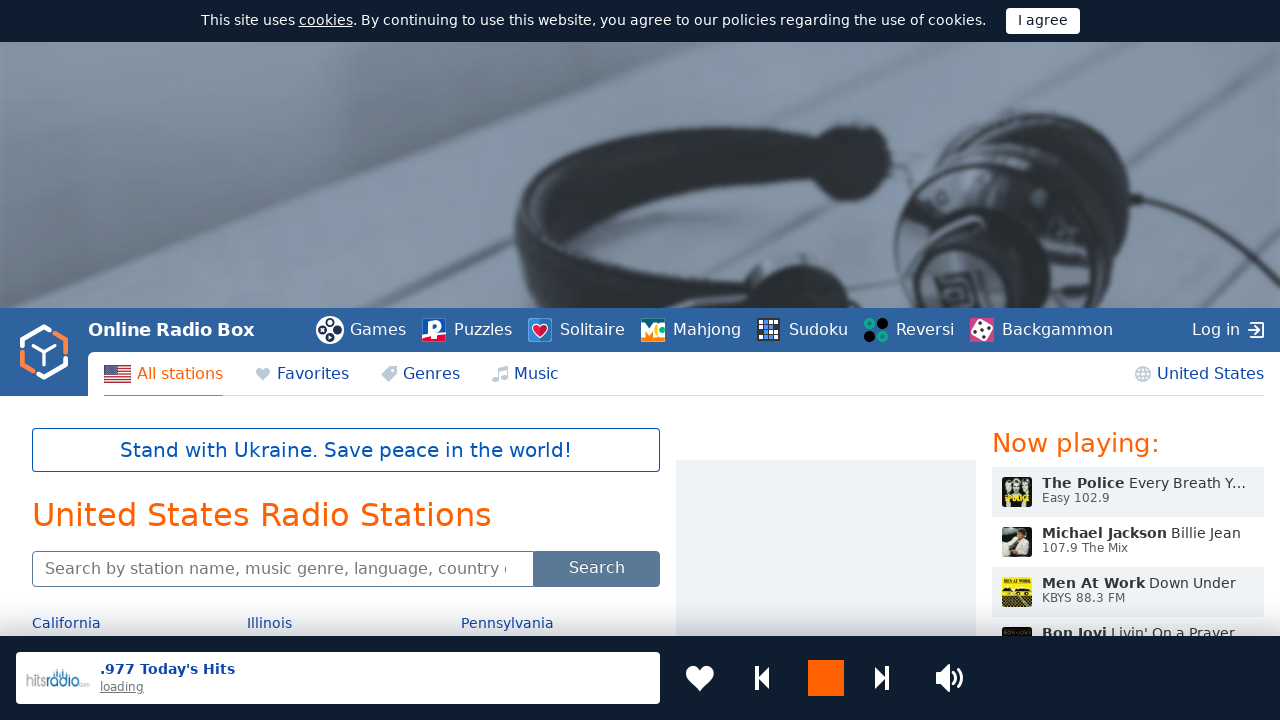

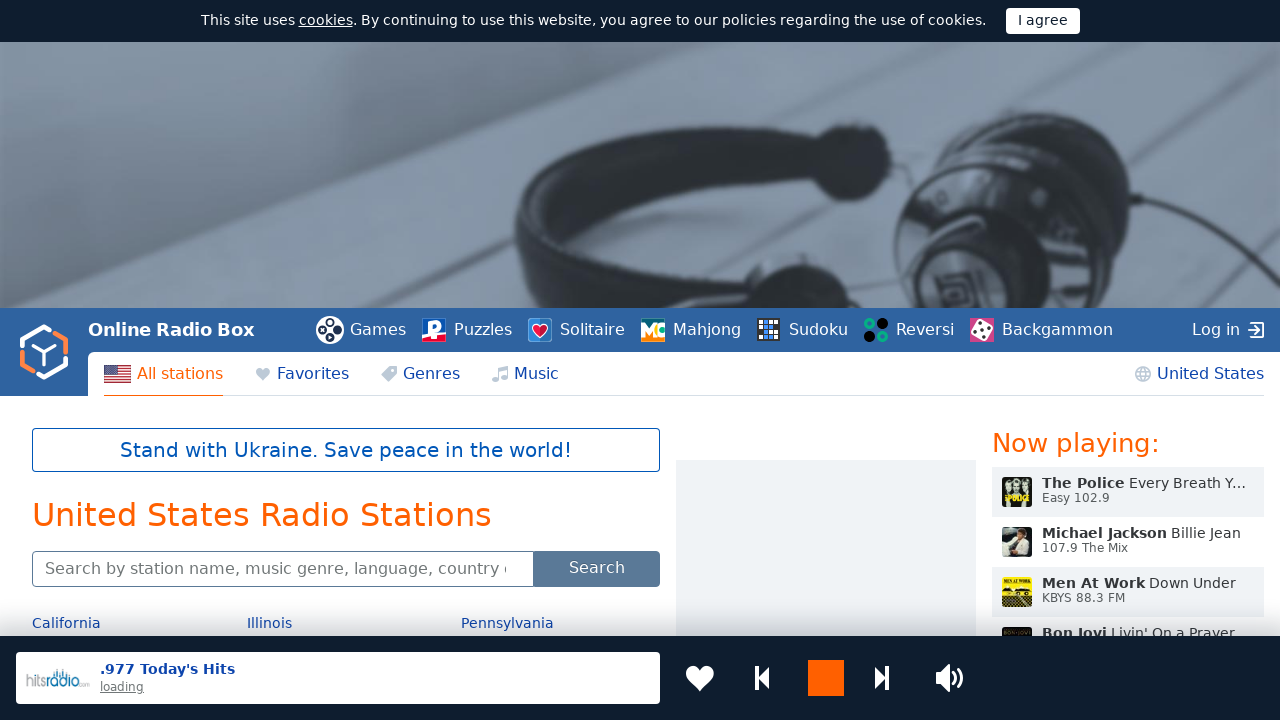